Tests the search functionality on python.org by entering "pycon" in the search box and submitting the search, then verifying results are found.

Starting URL: http://www.python.org

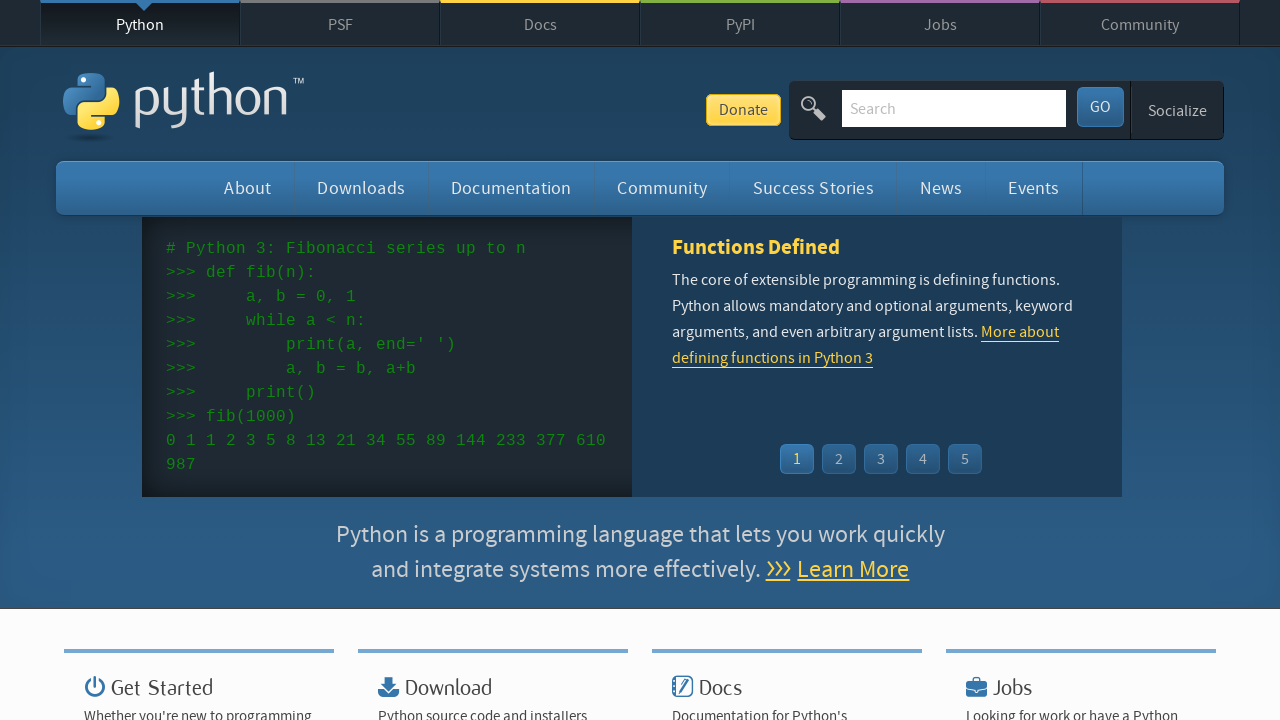

Verified 'Python' is in the page title
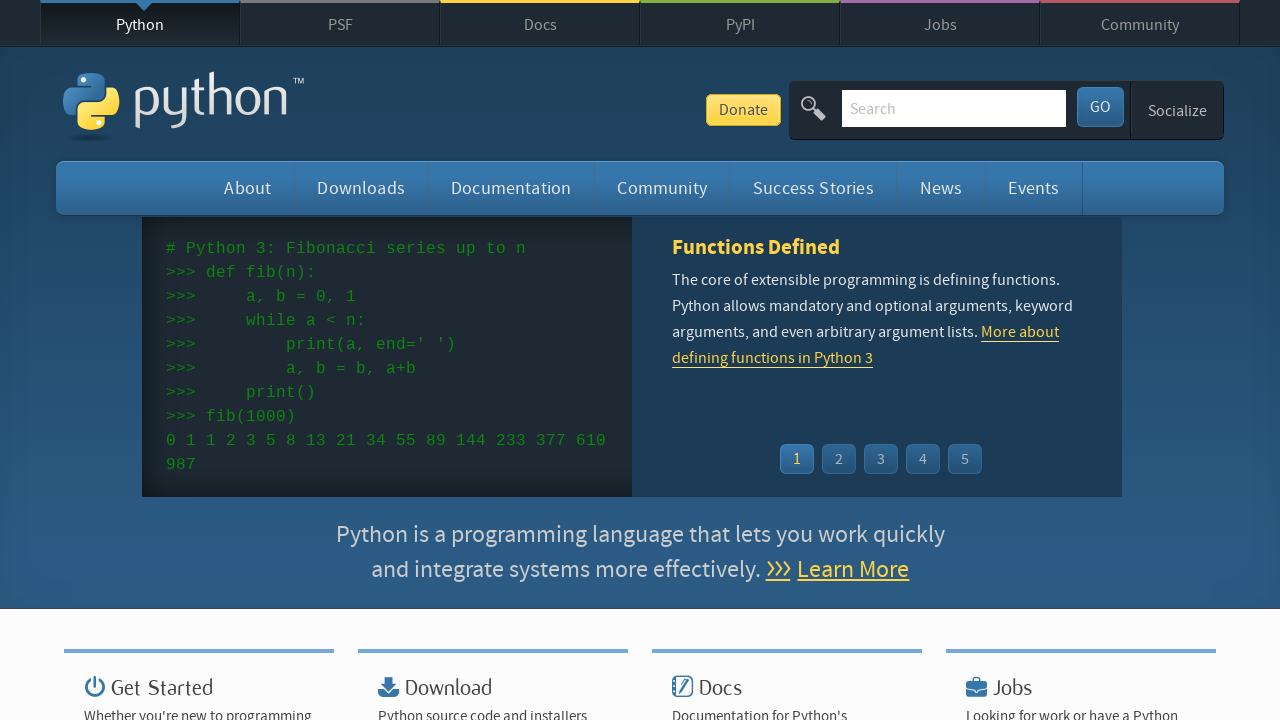

Filled search box with 'pycon' on input[name='q']
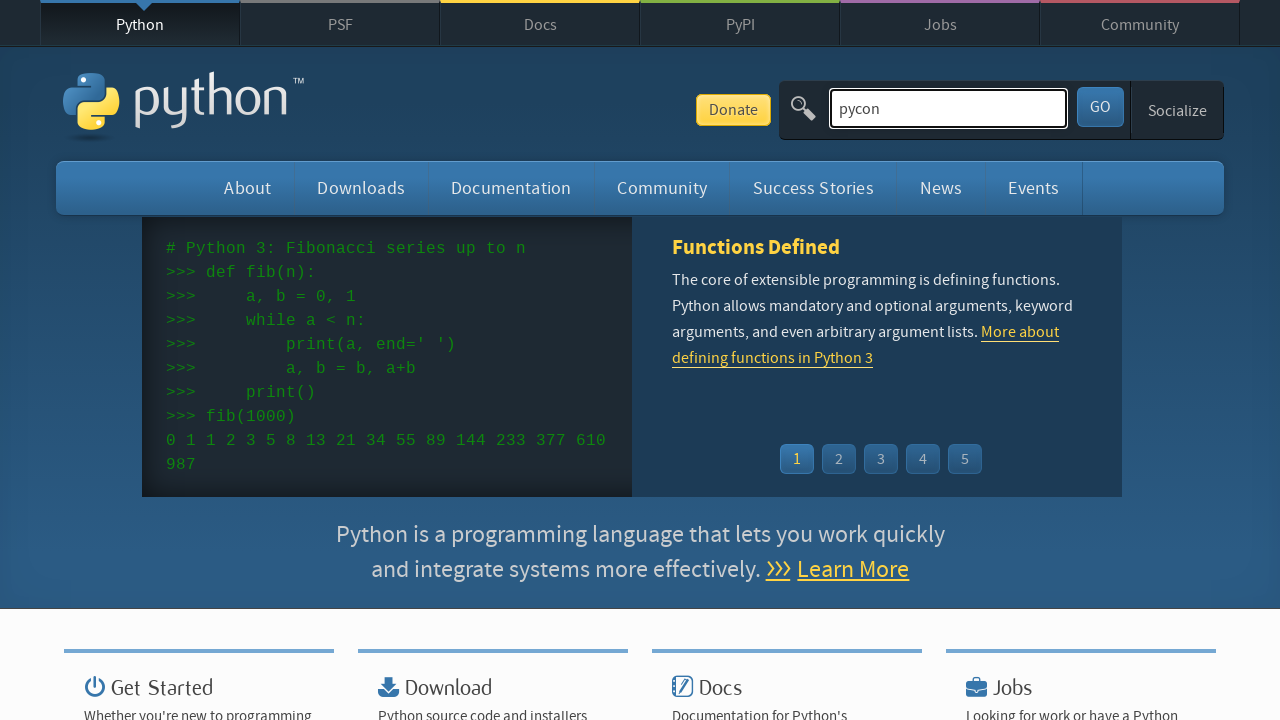

Pressed Enter to submit search query on input[name='q']
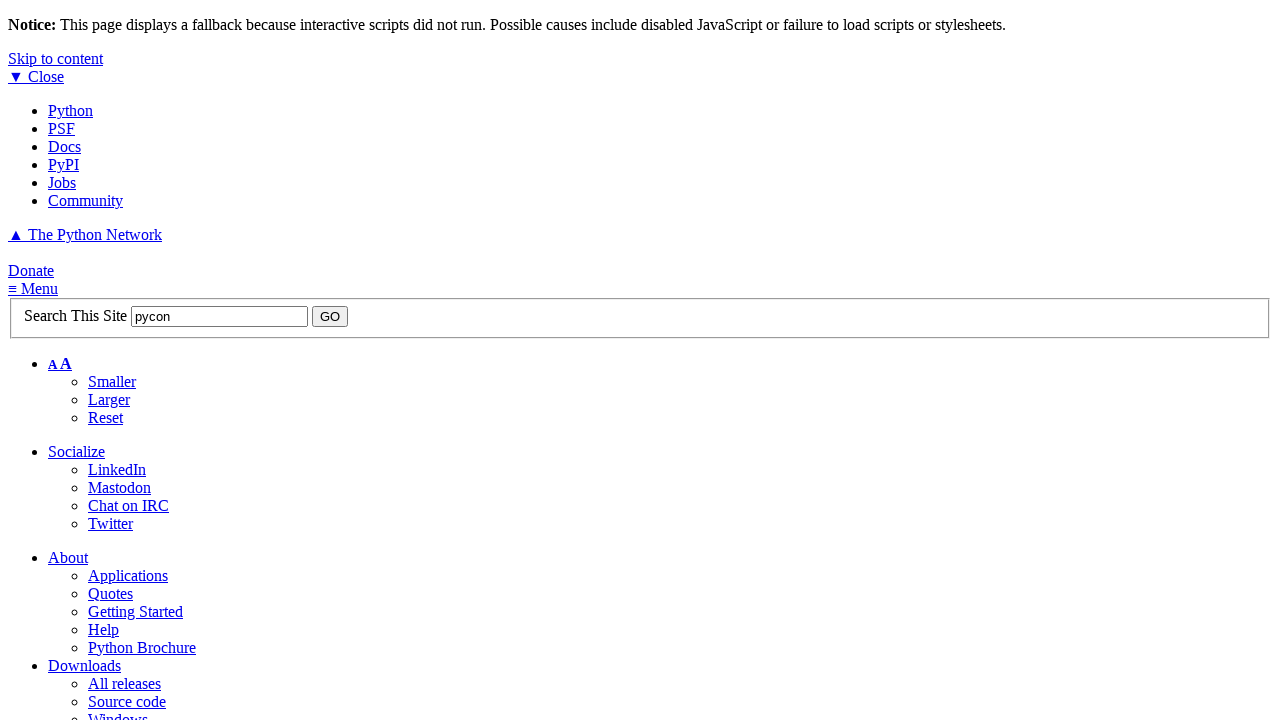

Search results page finished loading
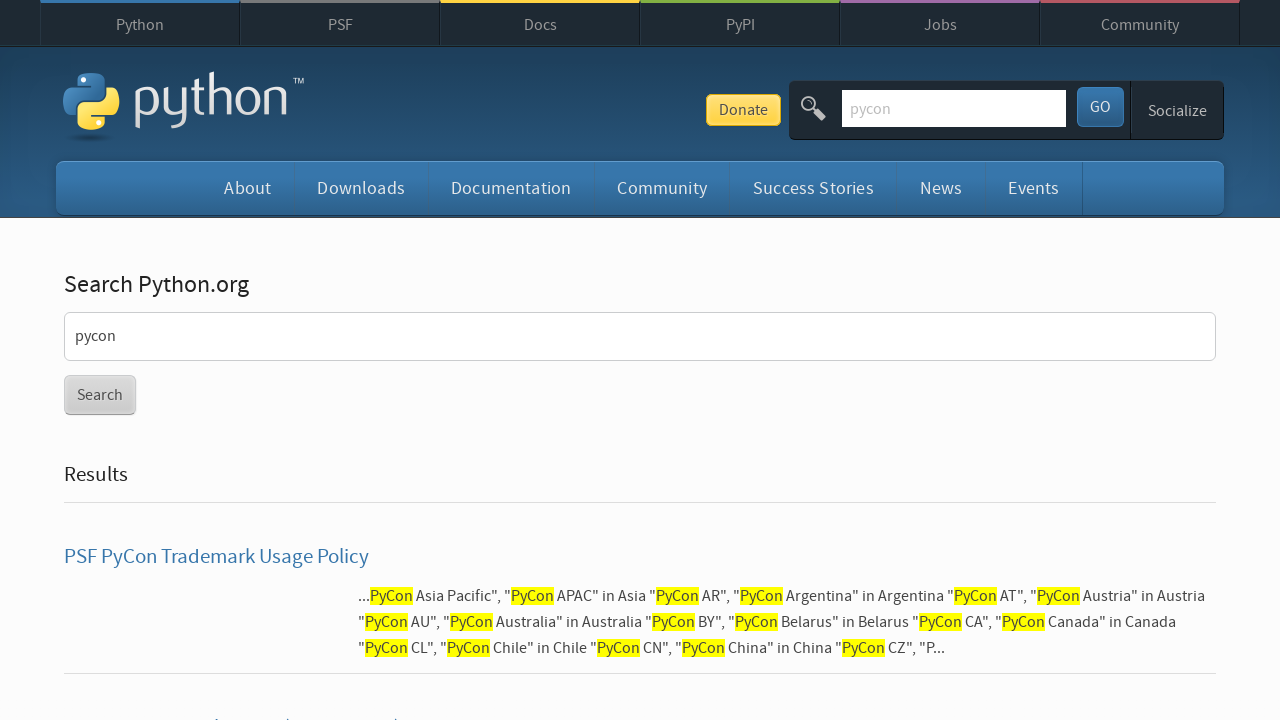

Verified search results were found for 'pycon'
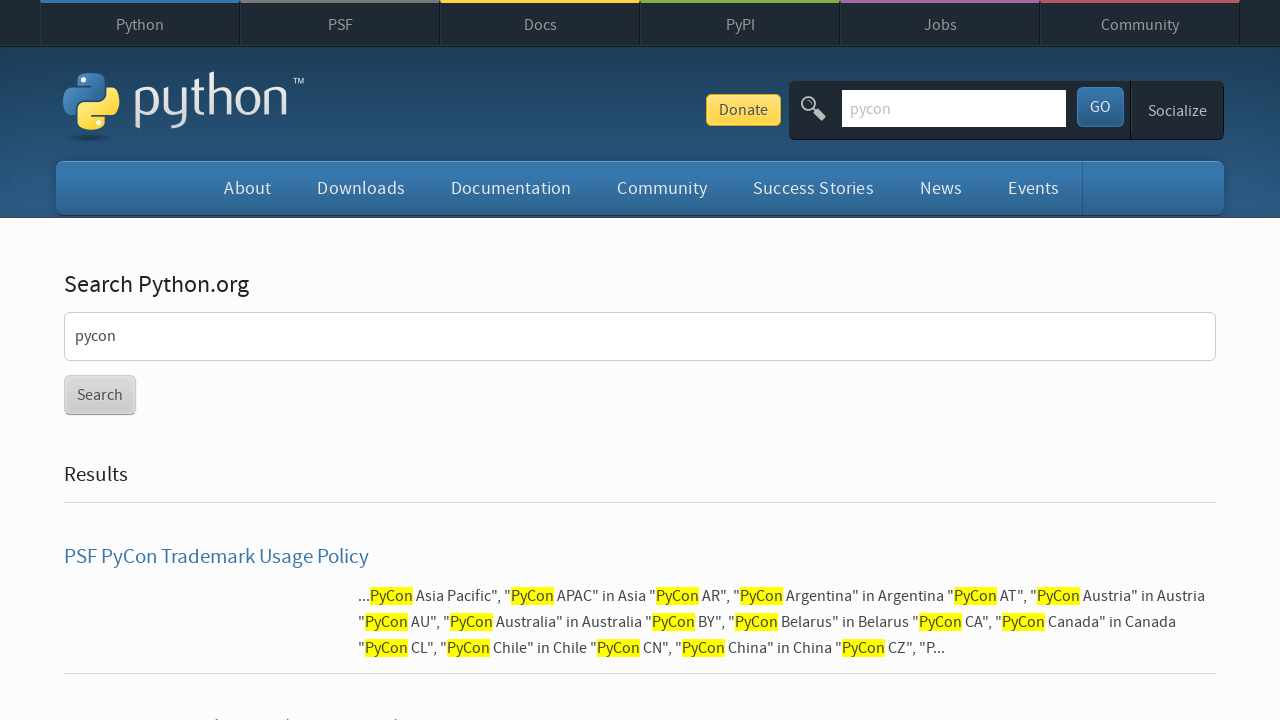

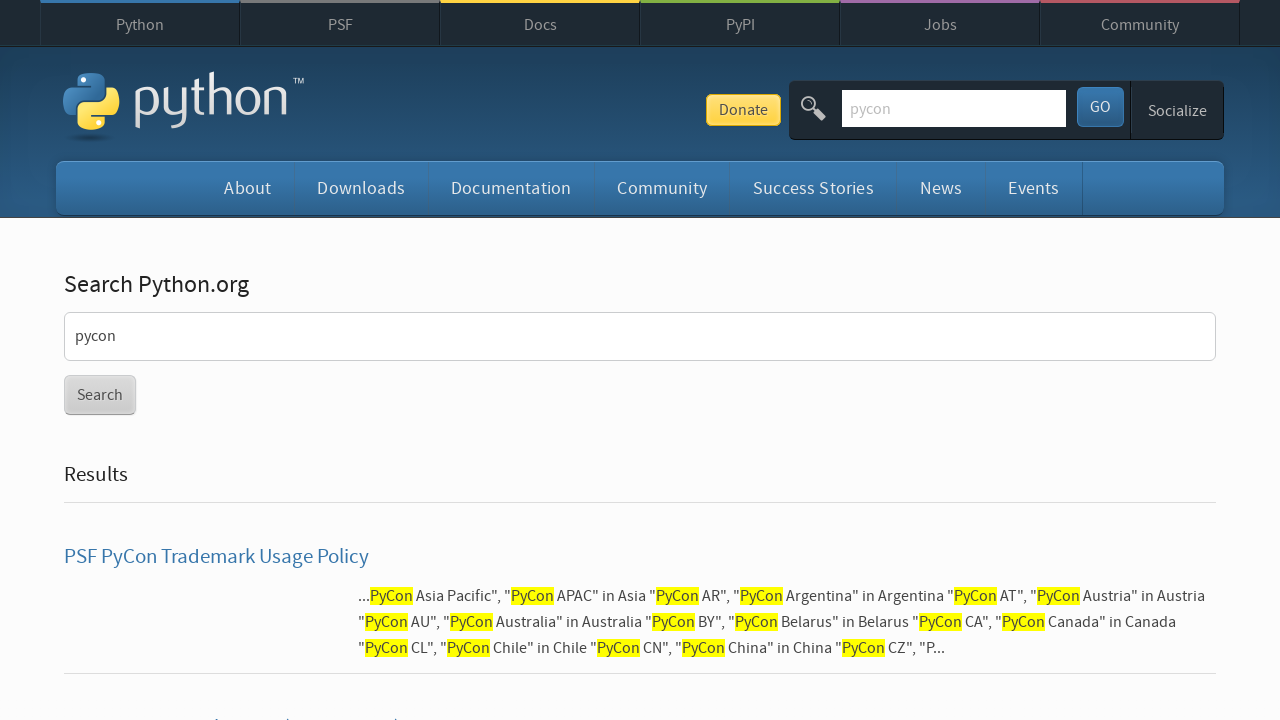